Navigates to the registration page and verifies that the correct heading text is displayed

Starting URL: https://parabank.parasoft.com/parabank

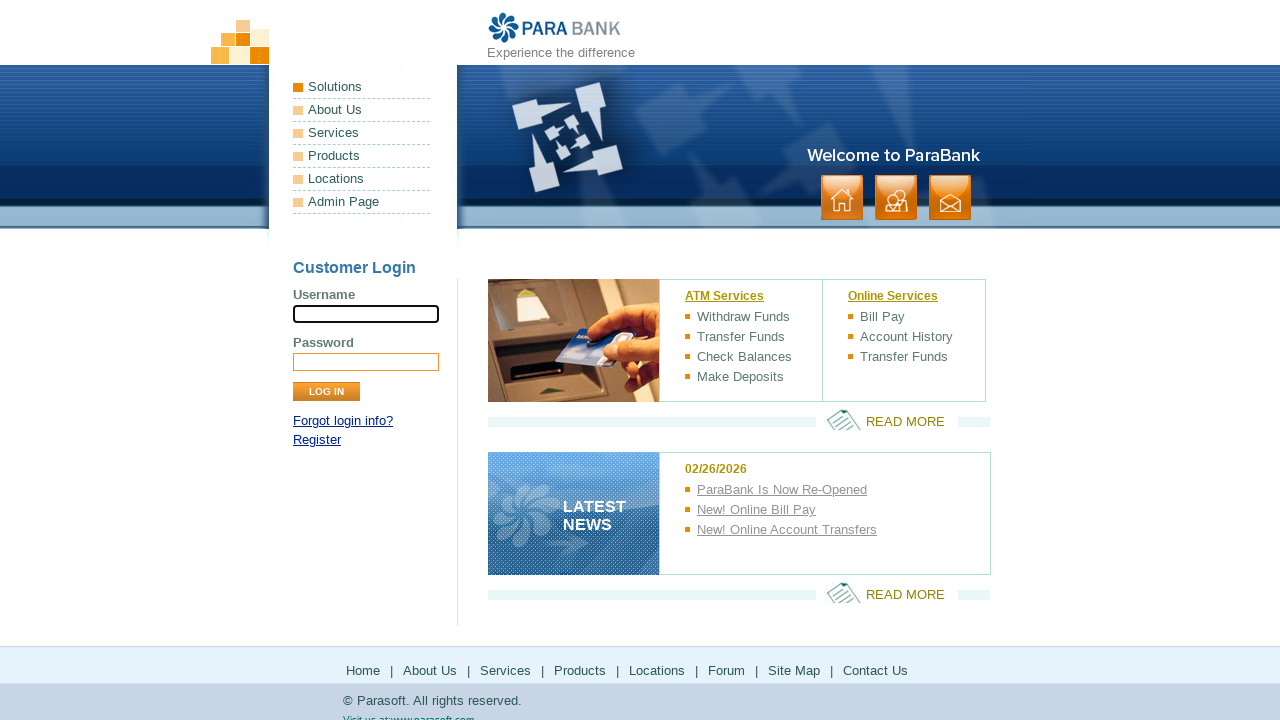

Clicked register link on login panel at (317, 440) on xpath=//div[@id='loginPanel']/p[2]/a
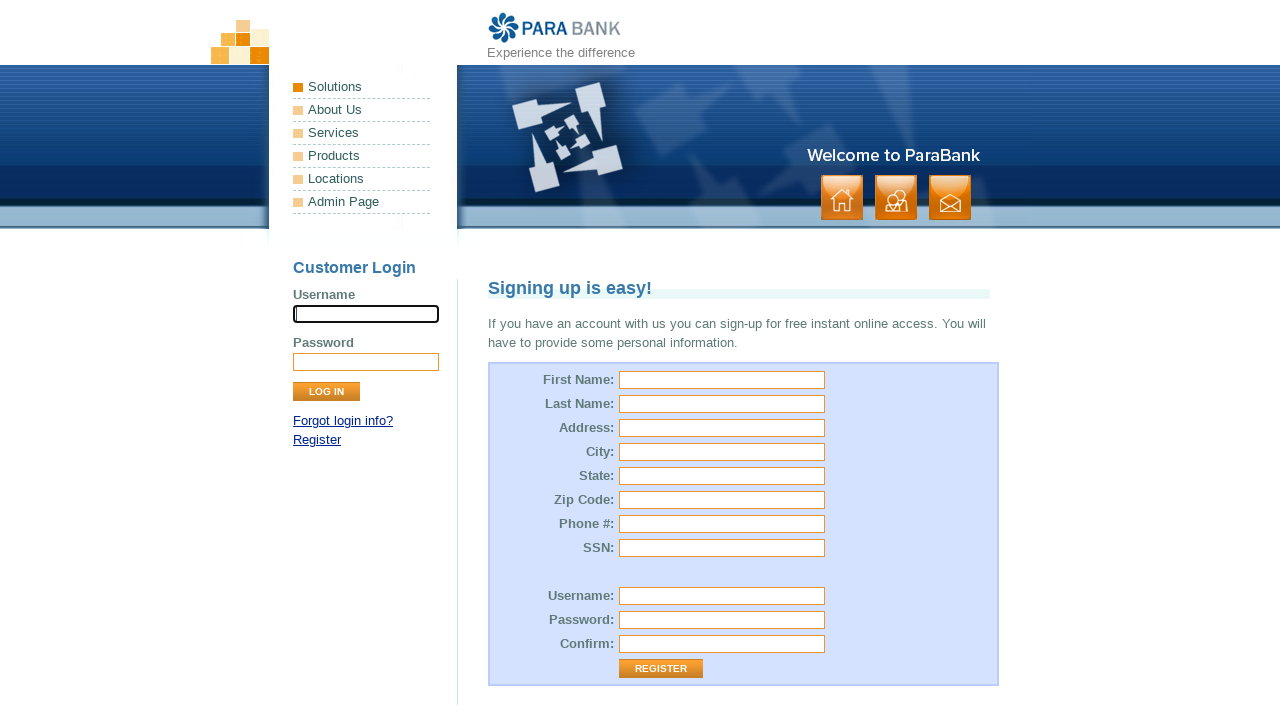

Registration page loaded and heading verified
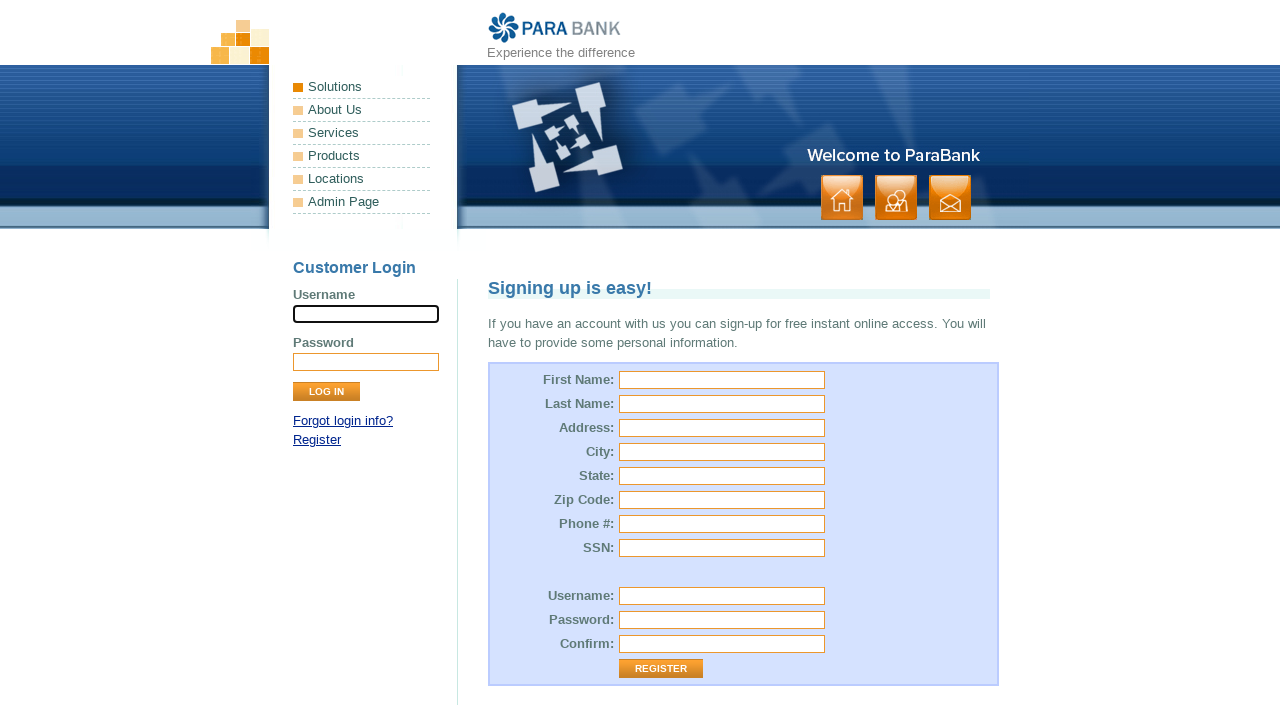

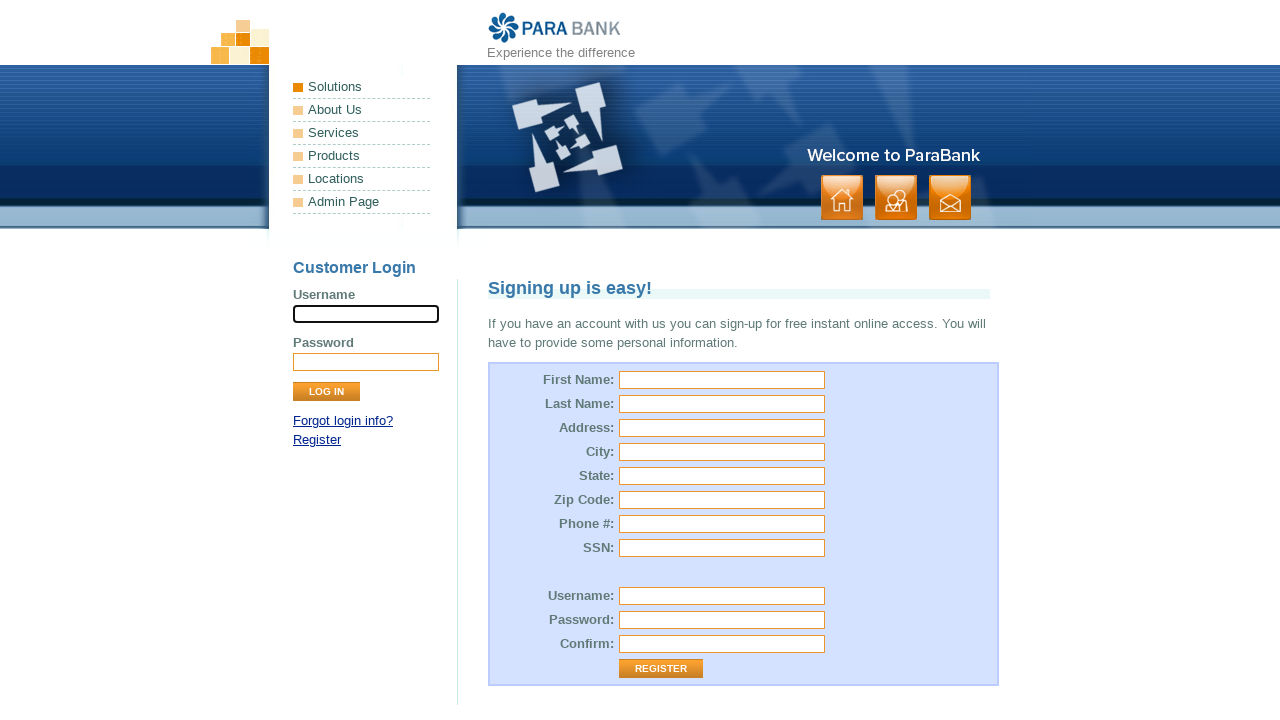